Tests navigation by clicking Browse Languages menu, then Start menu, and verifies the welcome heading text is displayed correctly

Starting URL: http://www.99-bottles-of-beer.net/

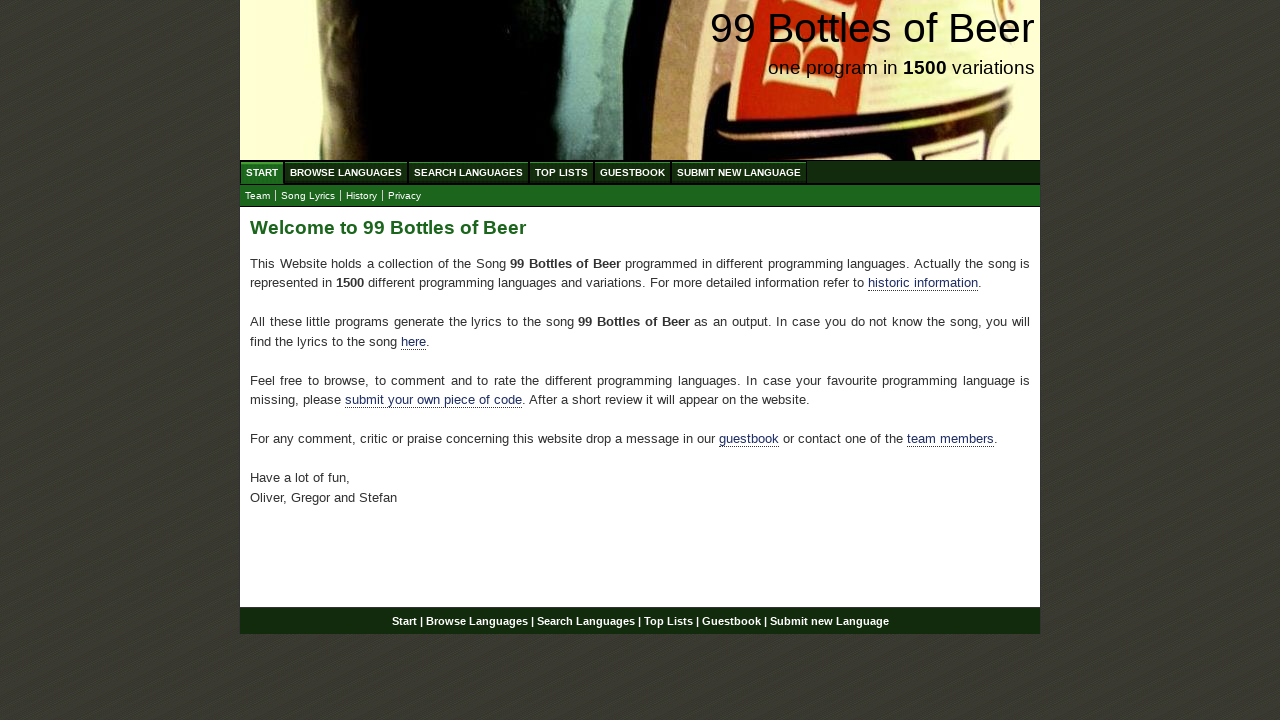

Clicked Browse Languages menu item at (346, 172) on xpath=//a[@href='/abc.html']
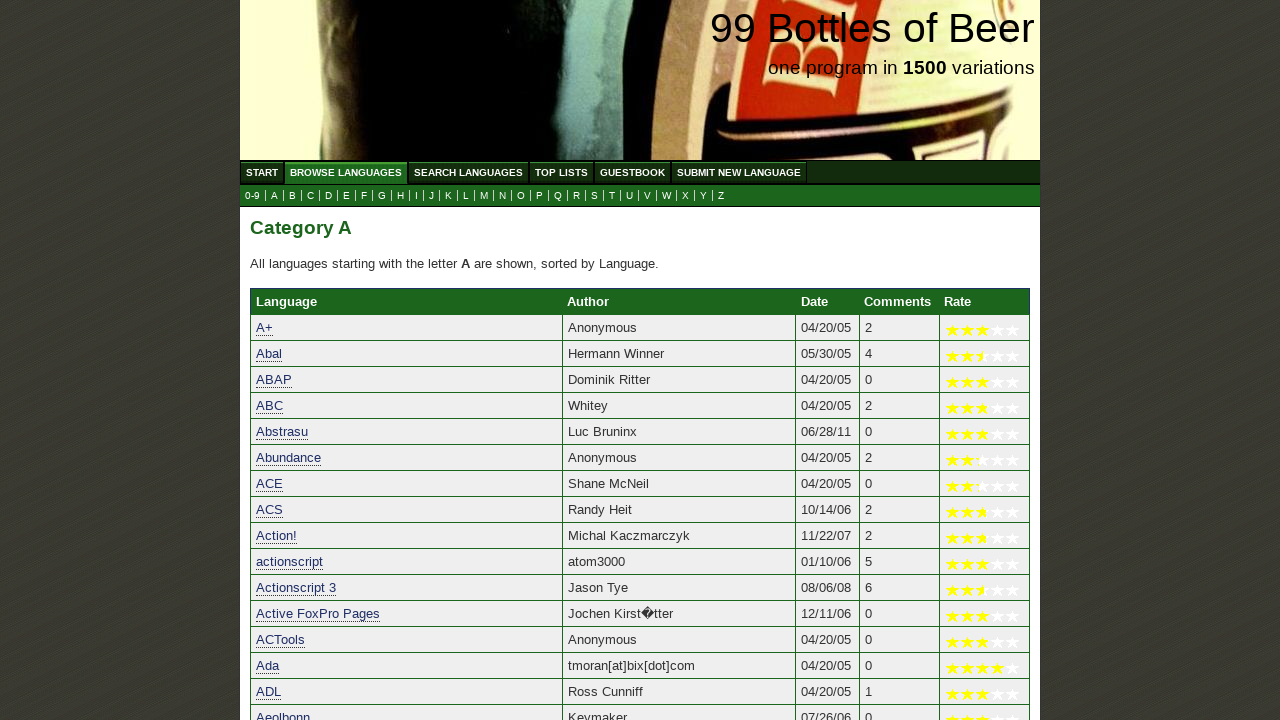

Clicked Start menu item to navigate back to home at (262, 172) on xpath=//a[@href='/']
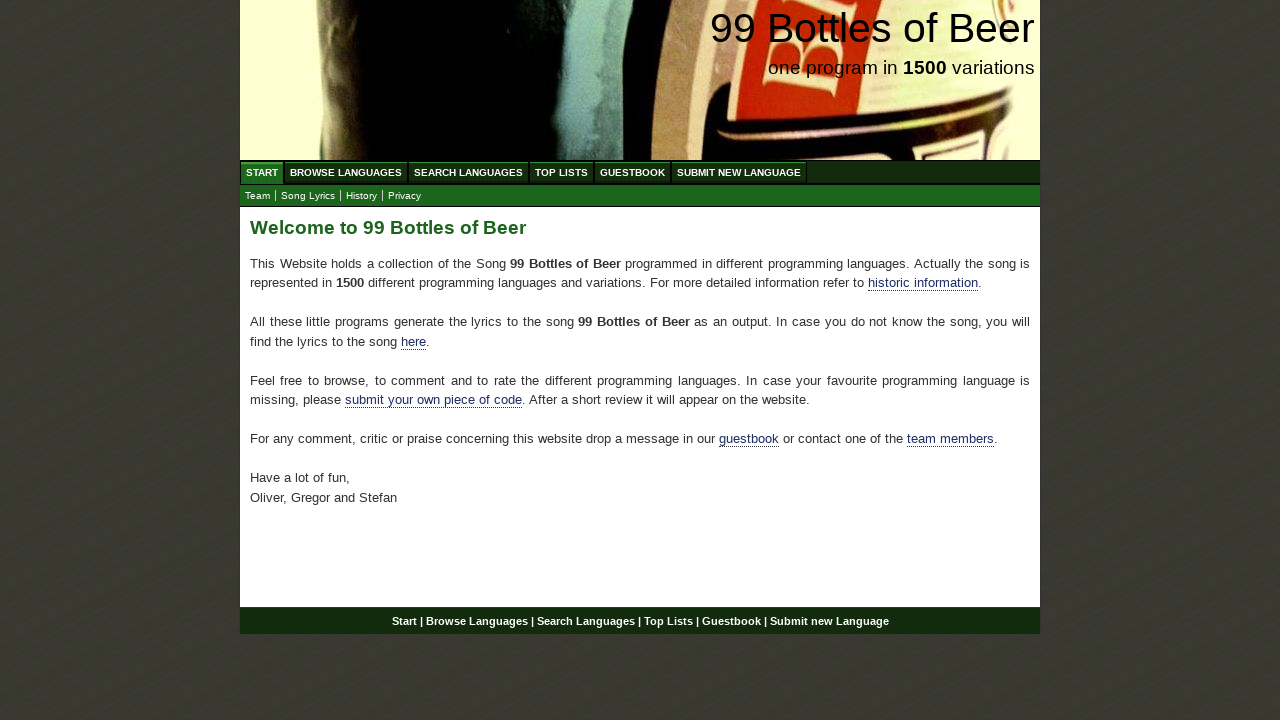

Verified welcome heading is displayed
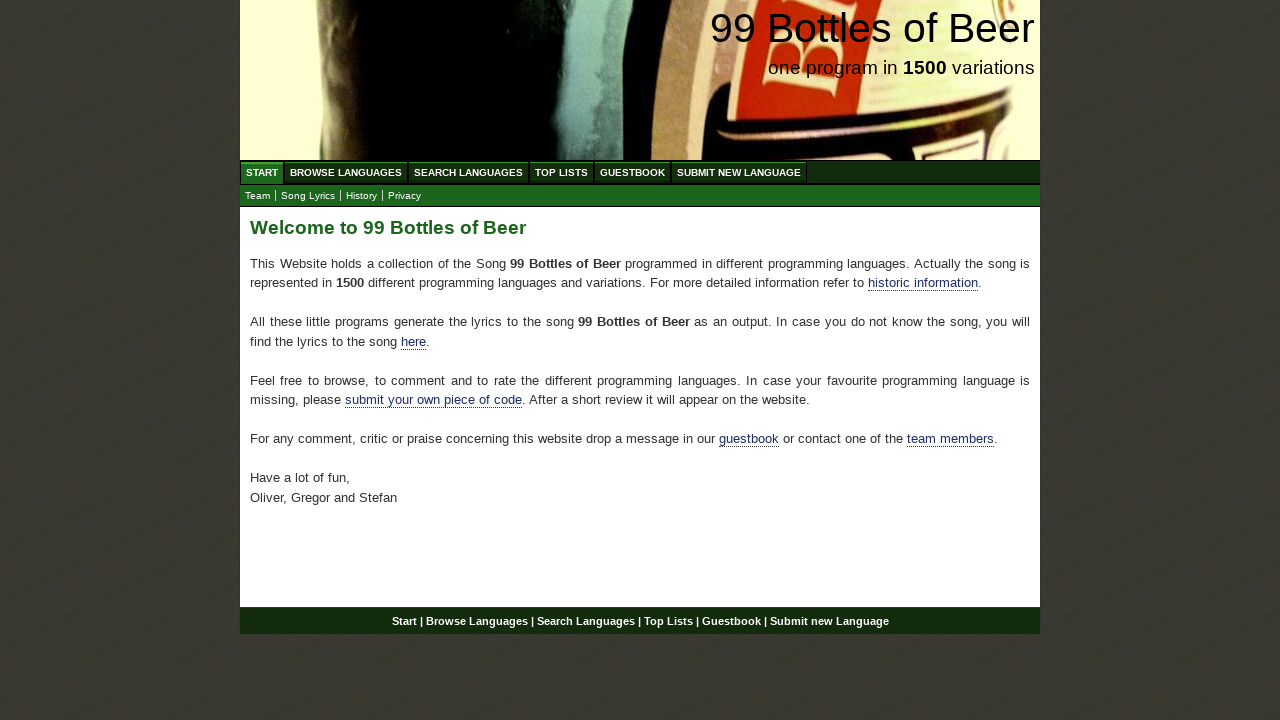

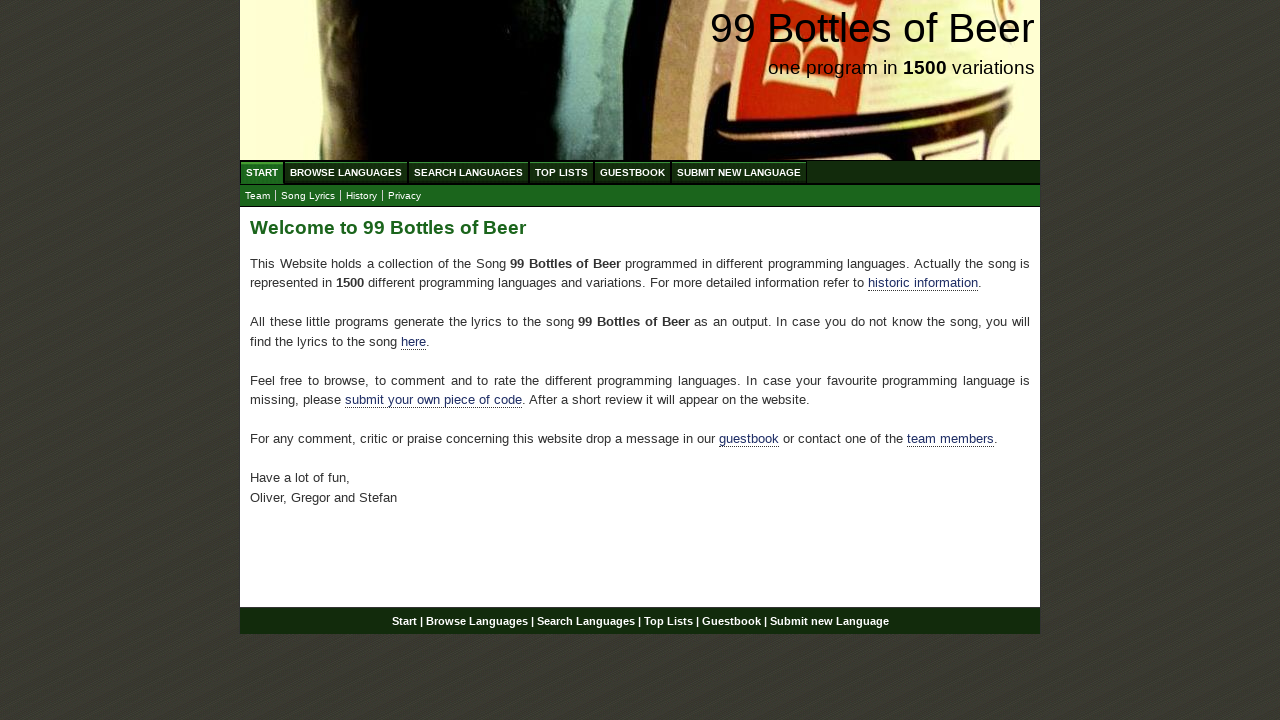